Tests browser window handling by opening a new window, switching to it, and verifying content is displayed

Starting URL: https://demoqa.com/browser-windows

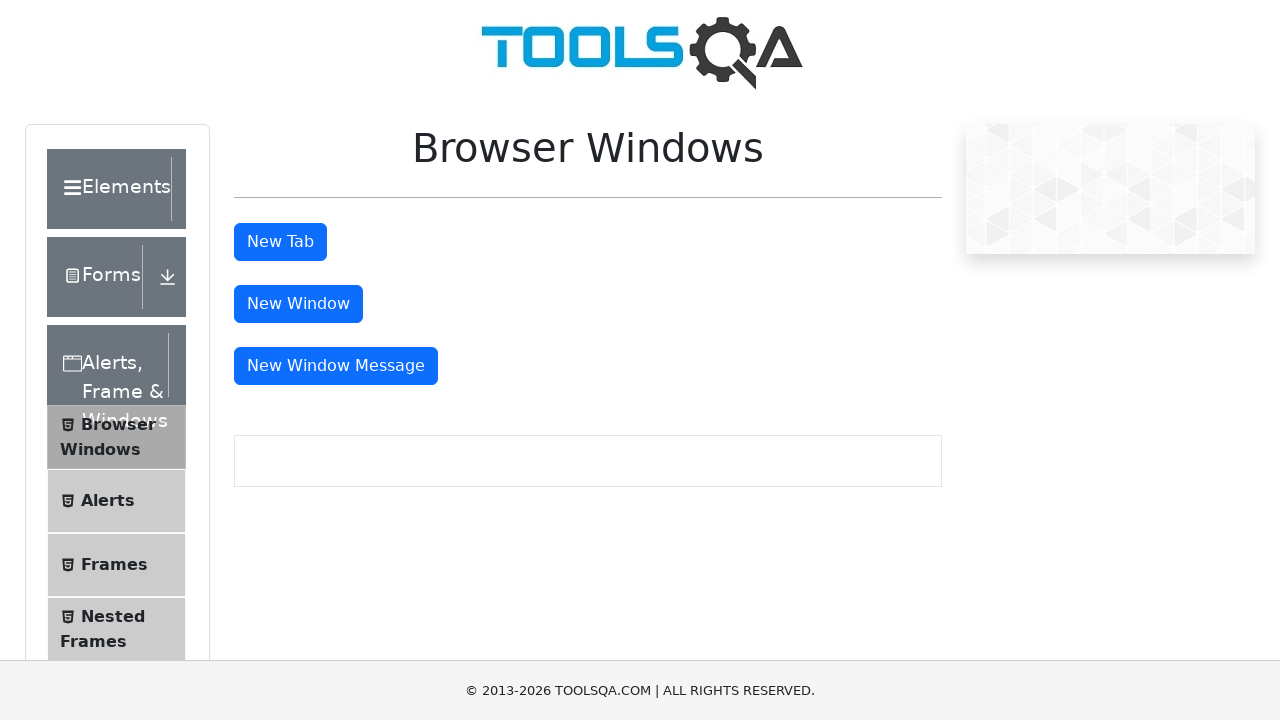

Clicked button to open new window at (336, 366) on #messageWindowButton
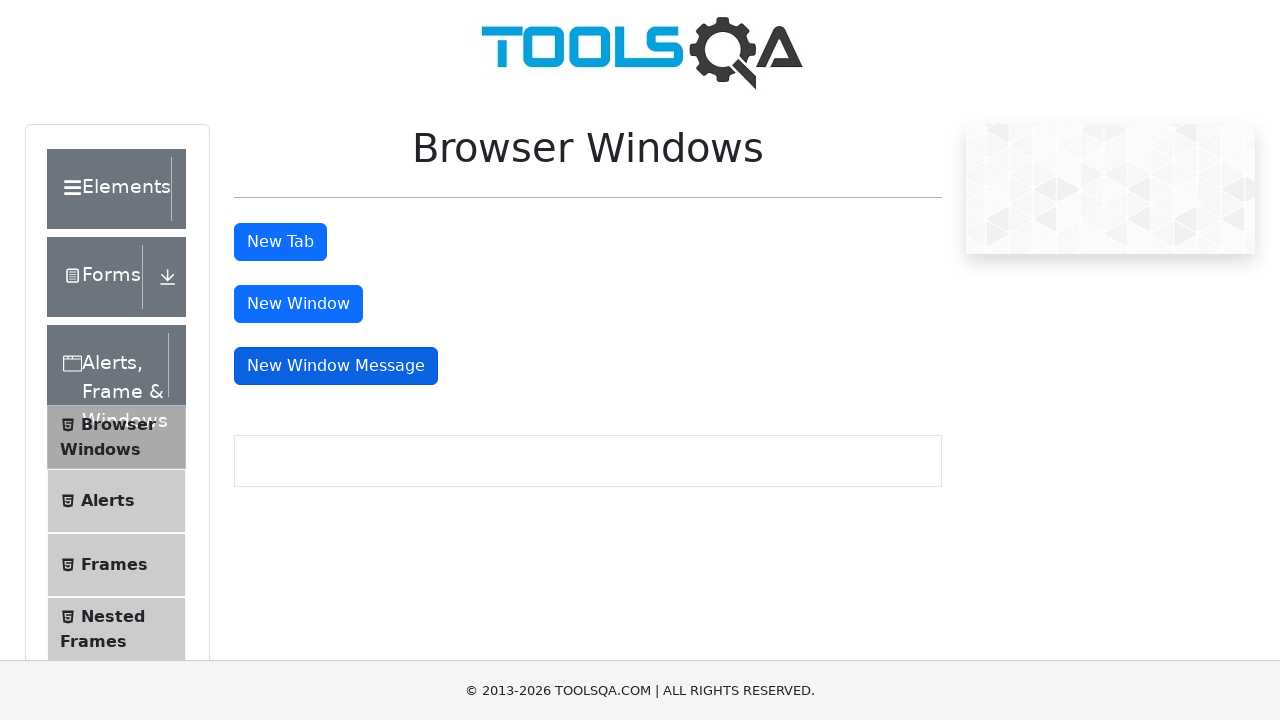

New window/tab opened and captured
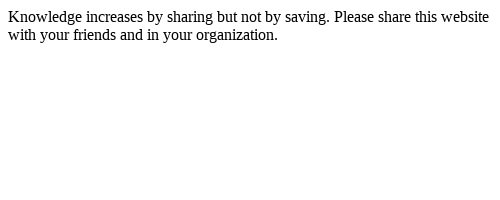

Switched to new window and verified body content loaded
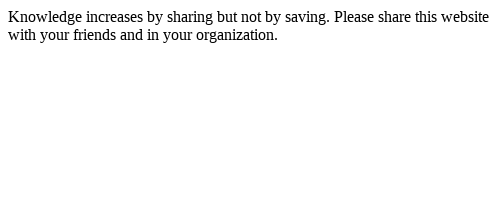

Closed the new window/tab
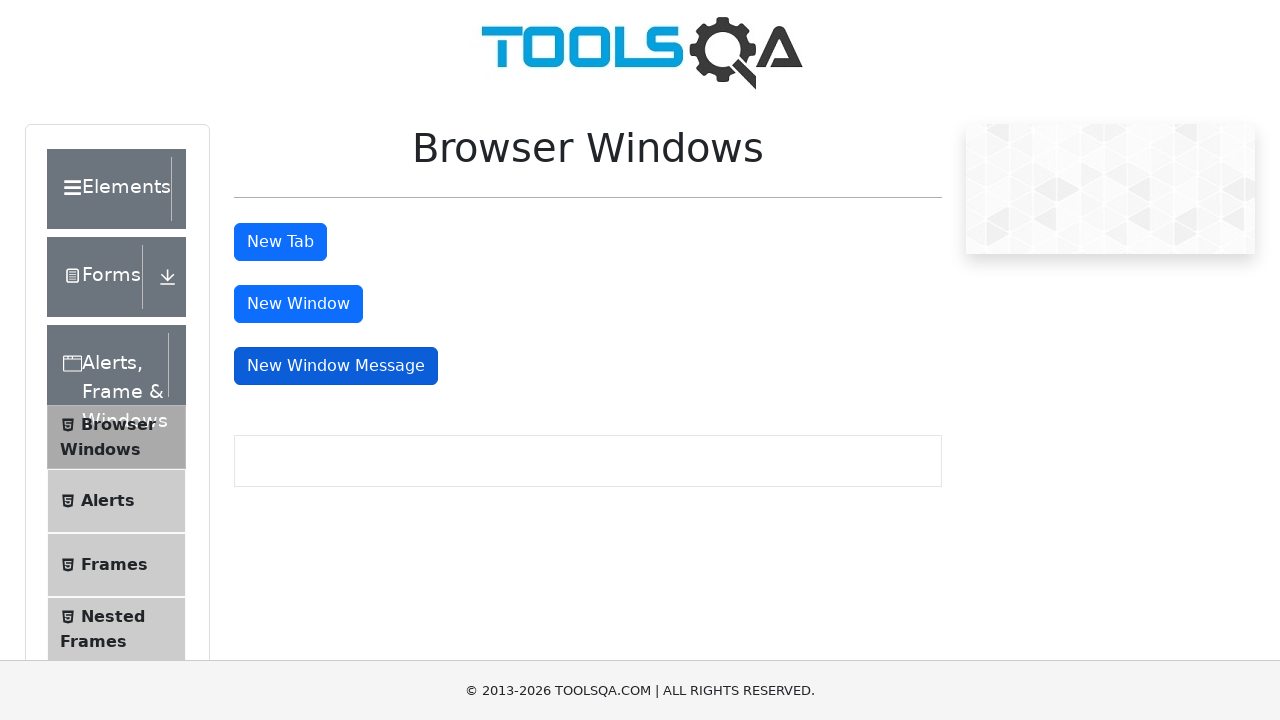

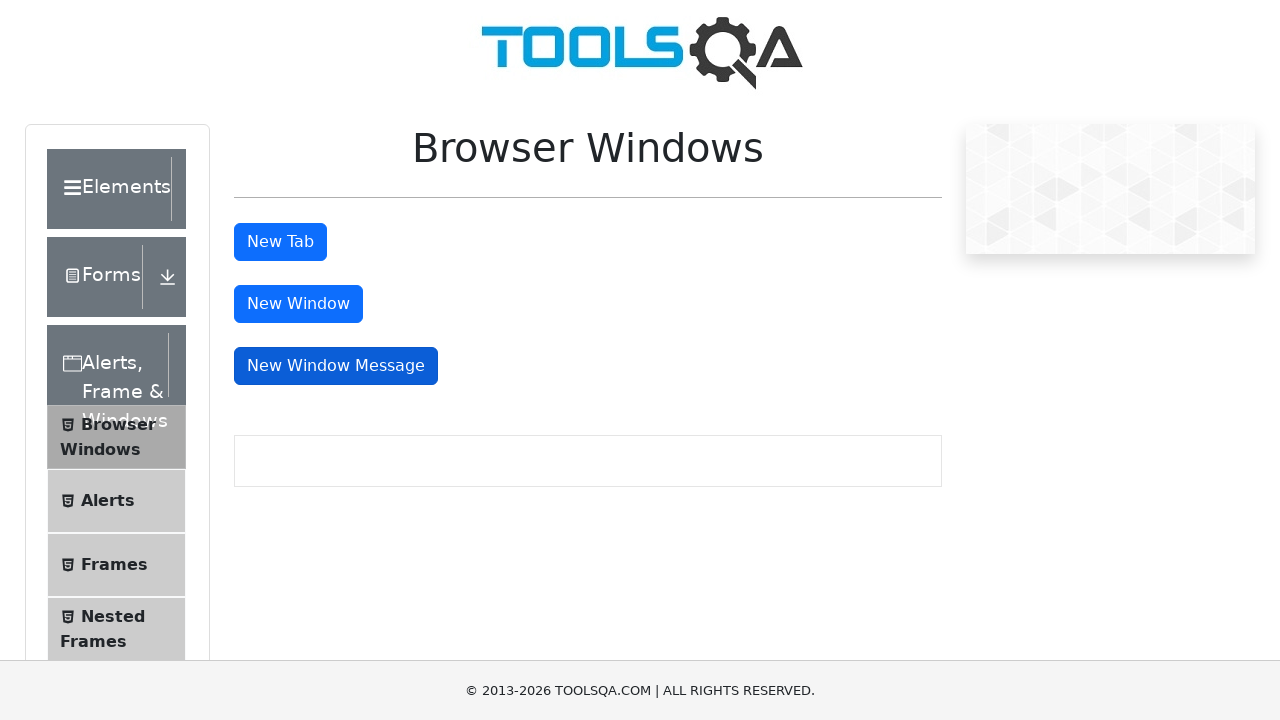